Tests window/tab switching functionality by opening a new tab and switching between the original and new windows

Starting URL: https://formy-project.herokuapp.com/switch-window

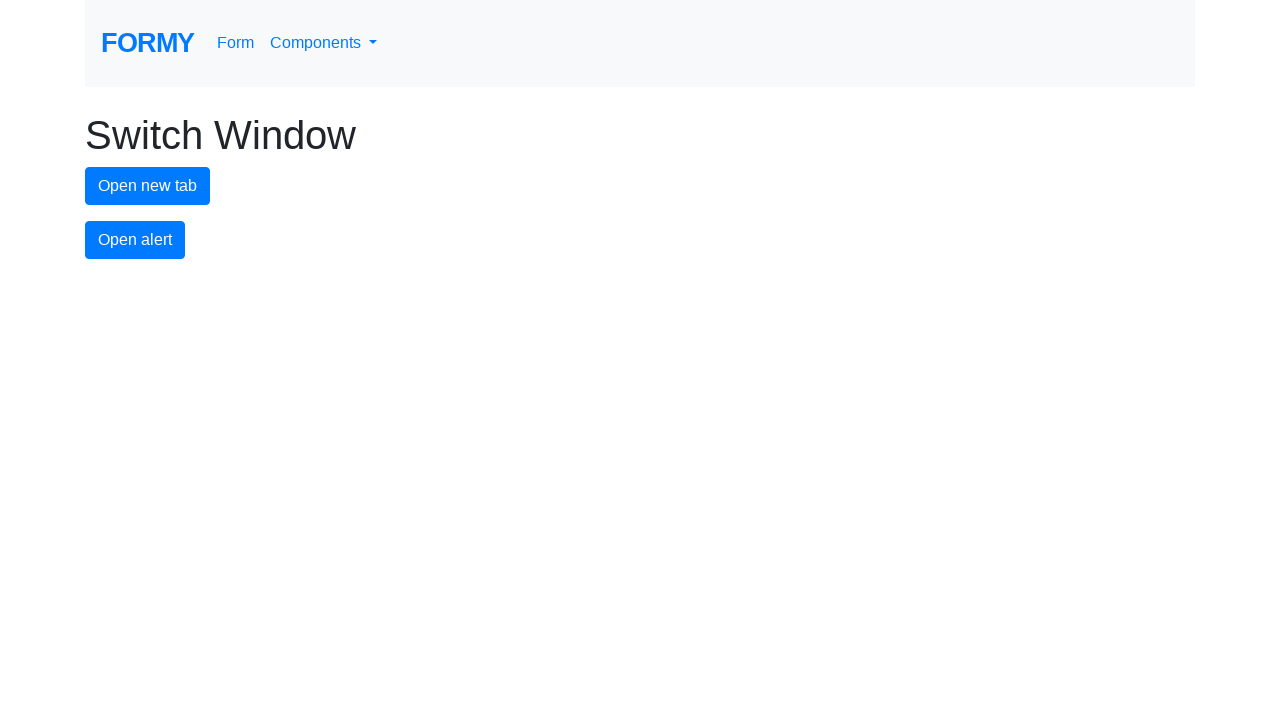

Clicked button to open new tab at (148, 186) on #new-tab-button
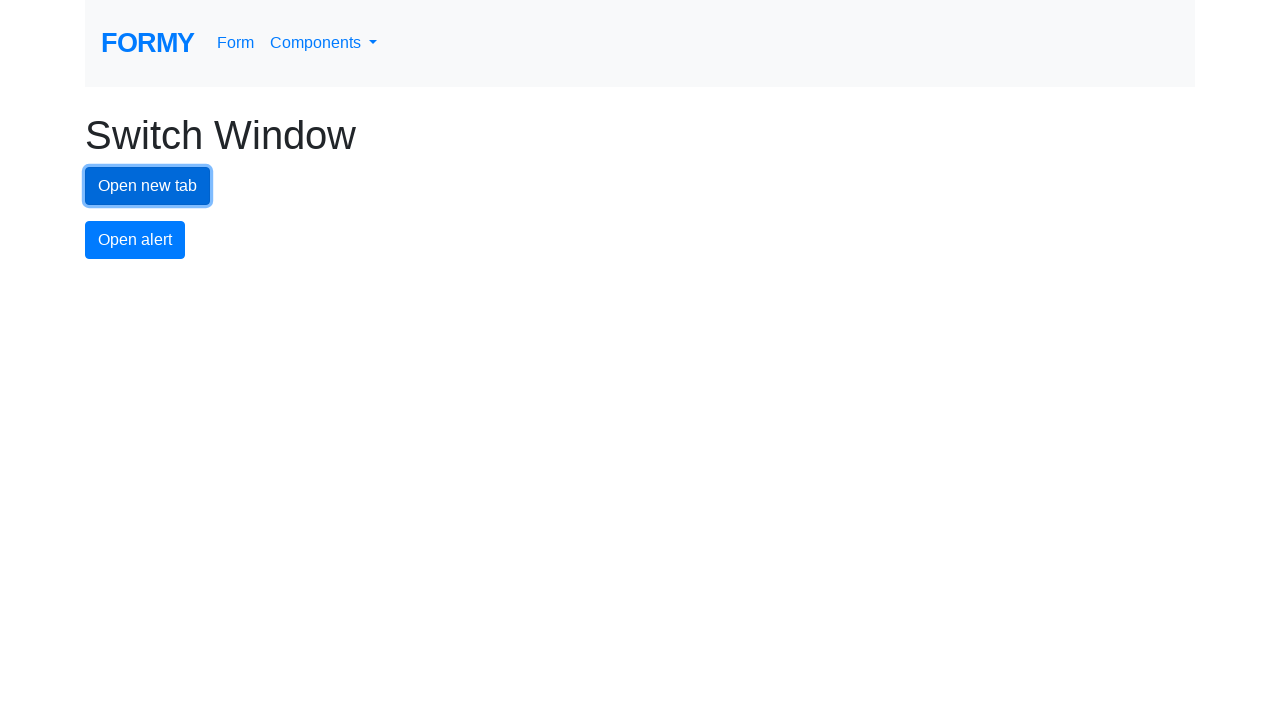

Waited for new tab to open
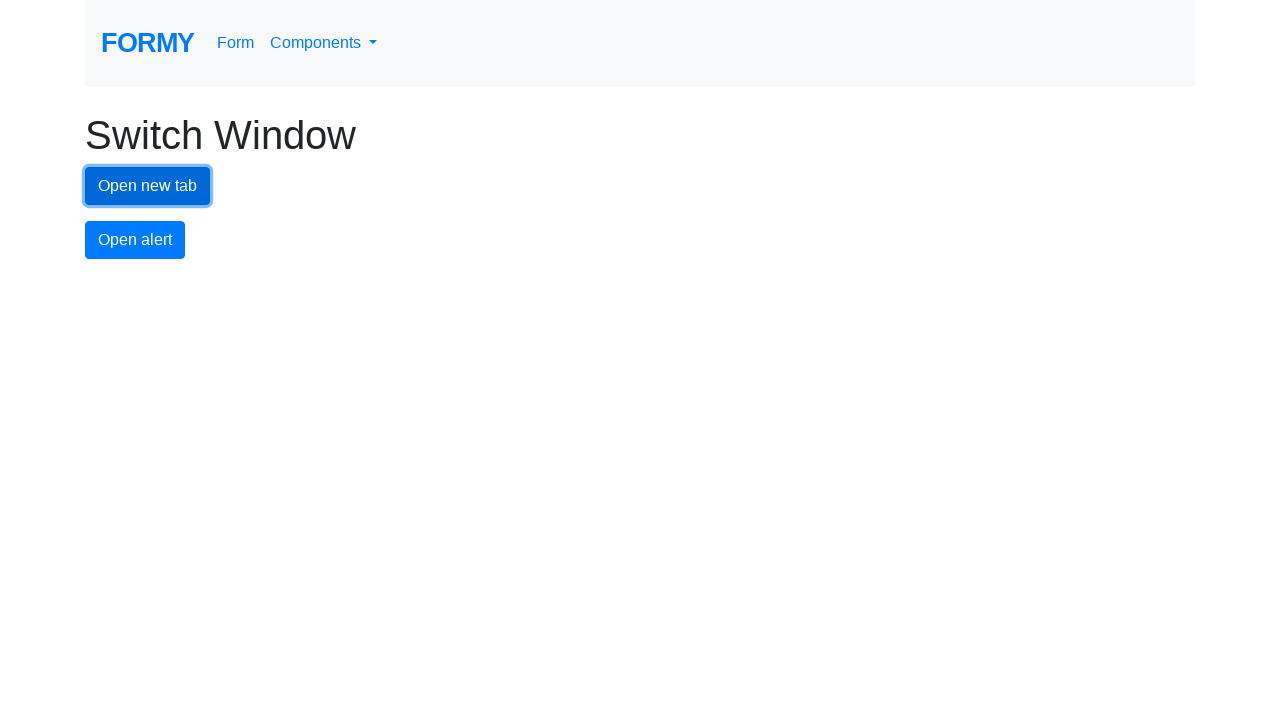

Retrieved all pages/tabs from context
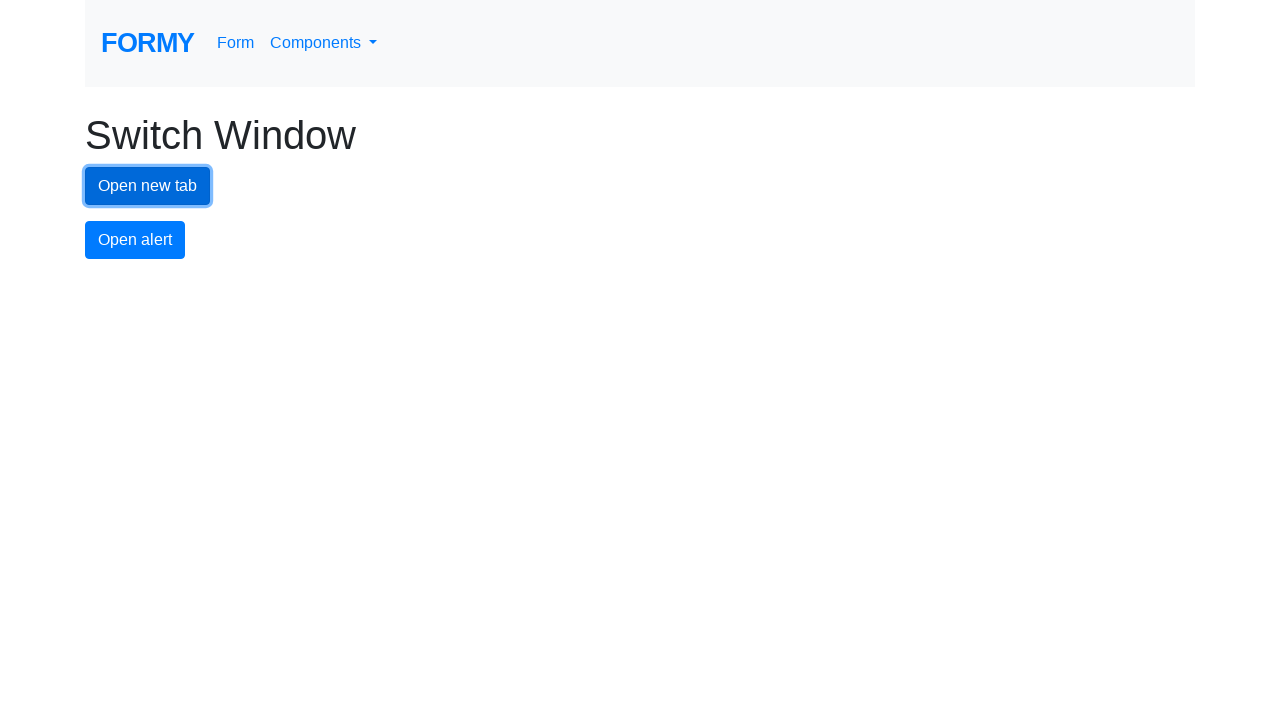

Switched to new tab
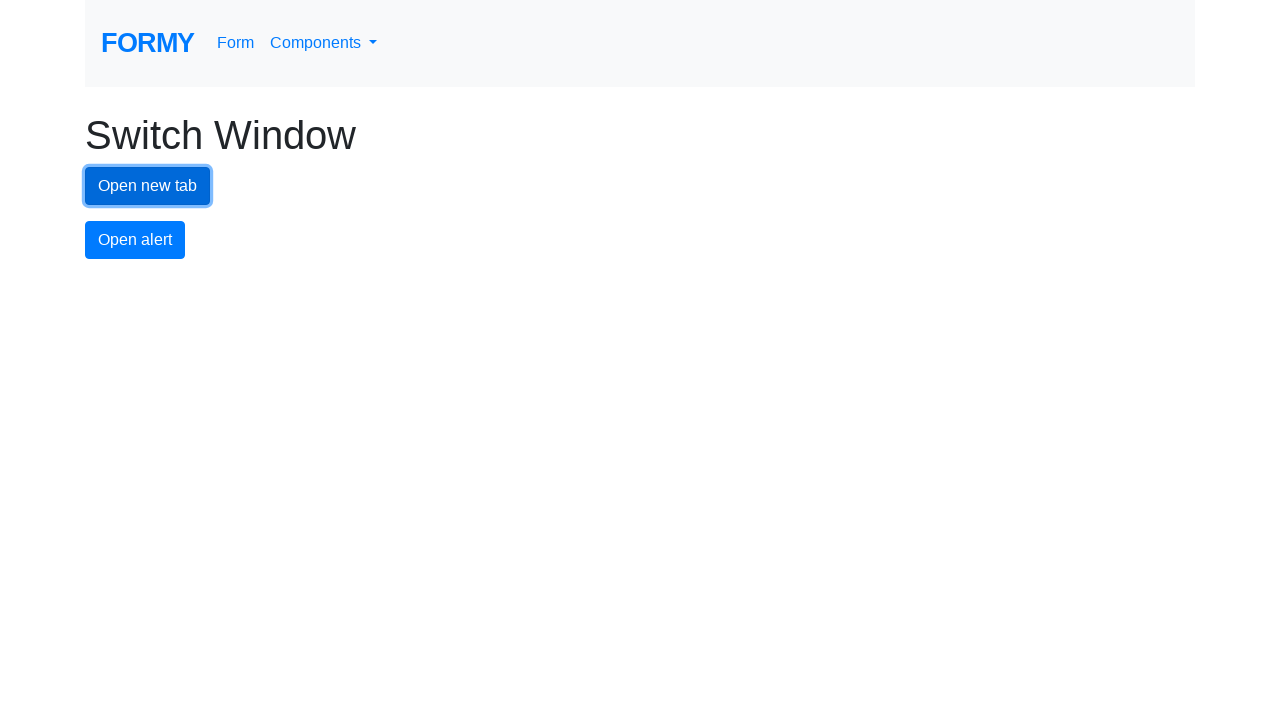

Waited for new tab to come to focus
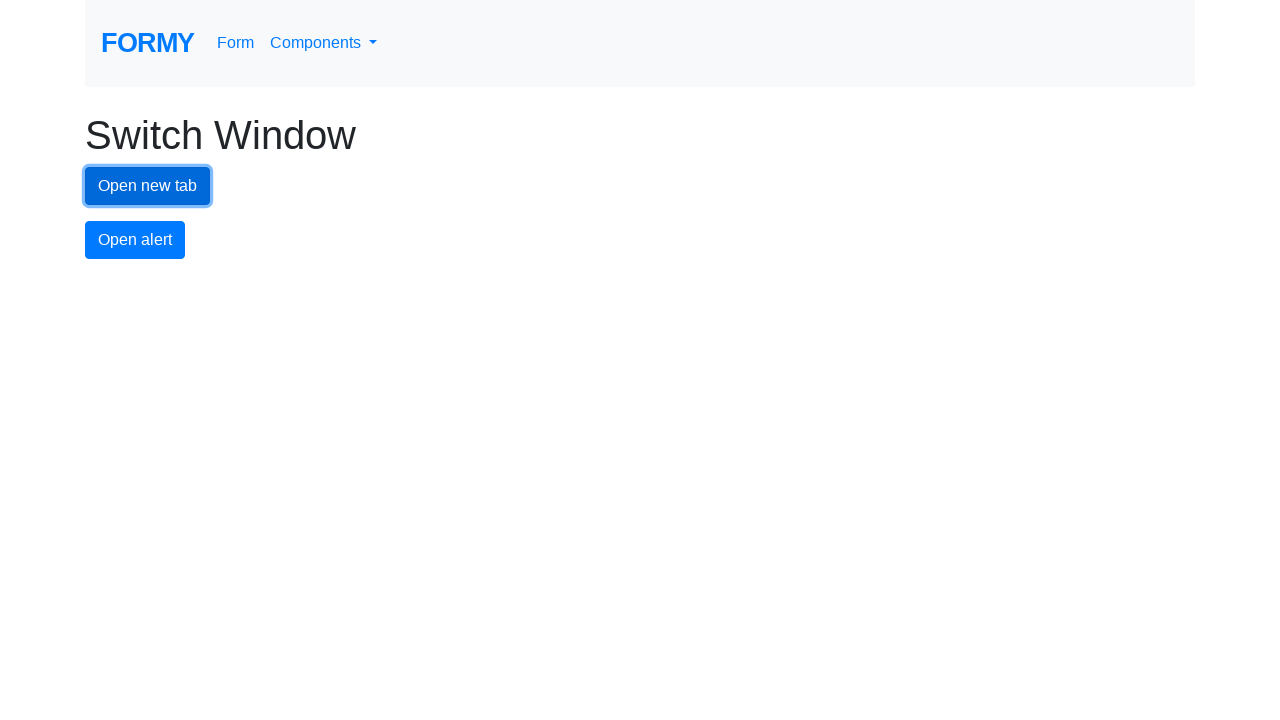

Switched back to original tab
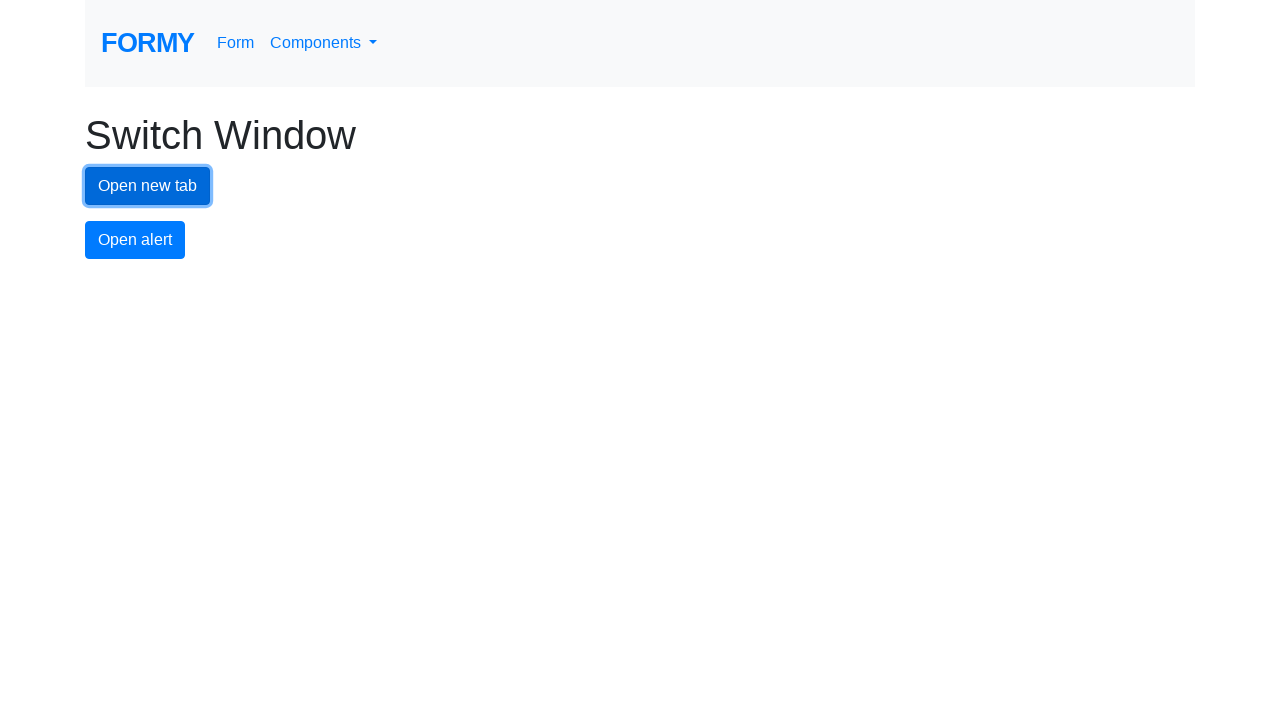

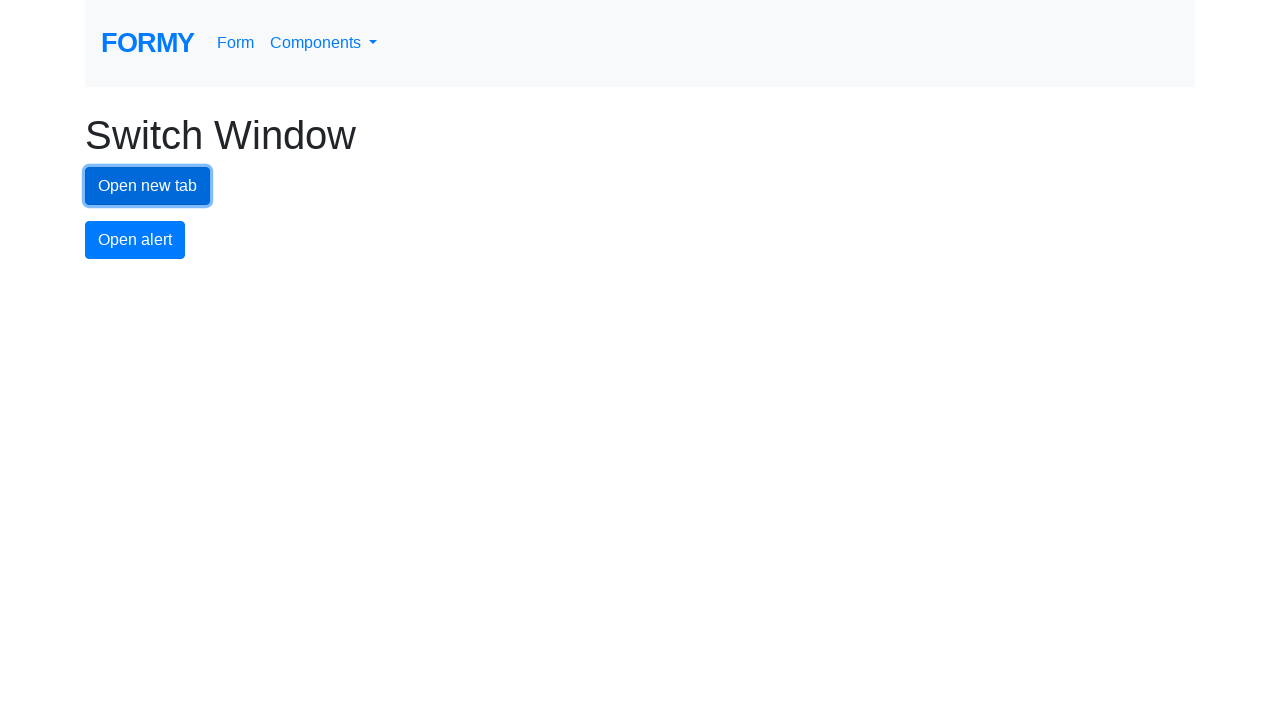